Tests navigation by clicking on the "Special Hot" link and then clicking "Continue"

Starting URL: https://ecommerce-playground.lambdatest.io/

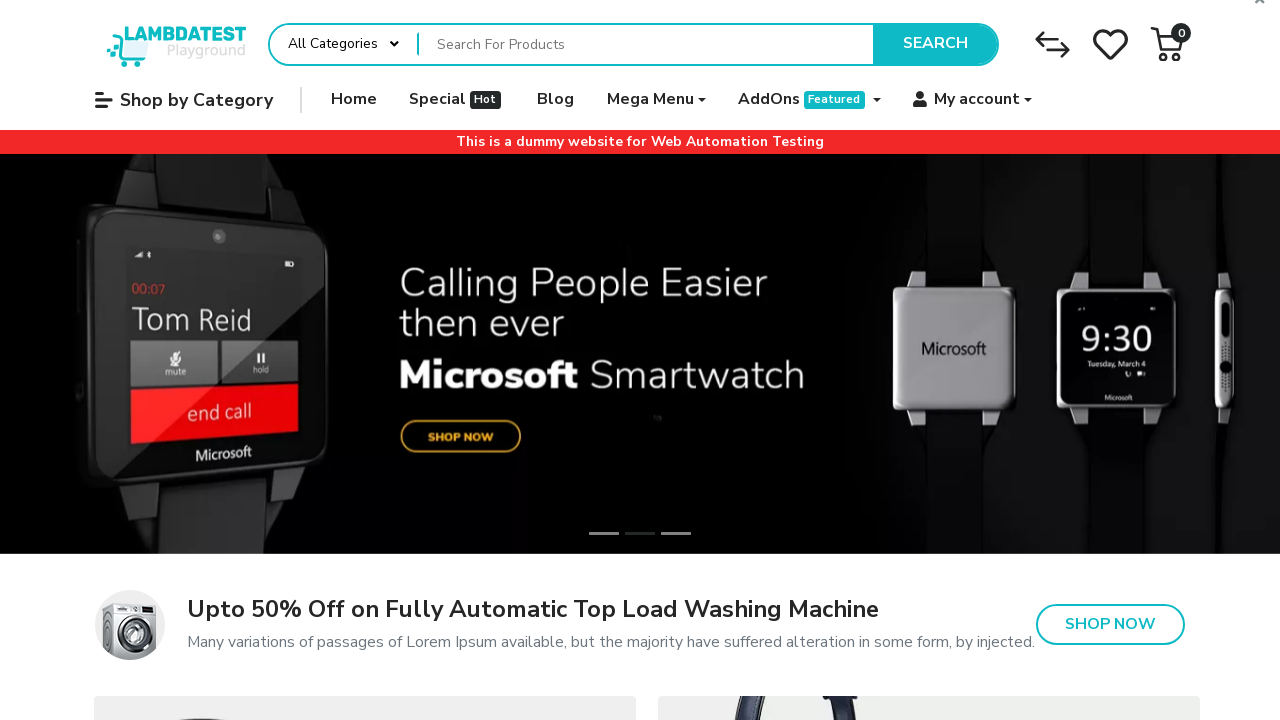

Clicked on 'Special Hot' link at (457, 100) on internal:role=link[name="Special Hot"s]
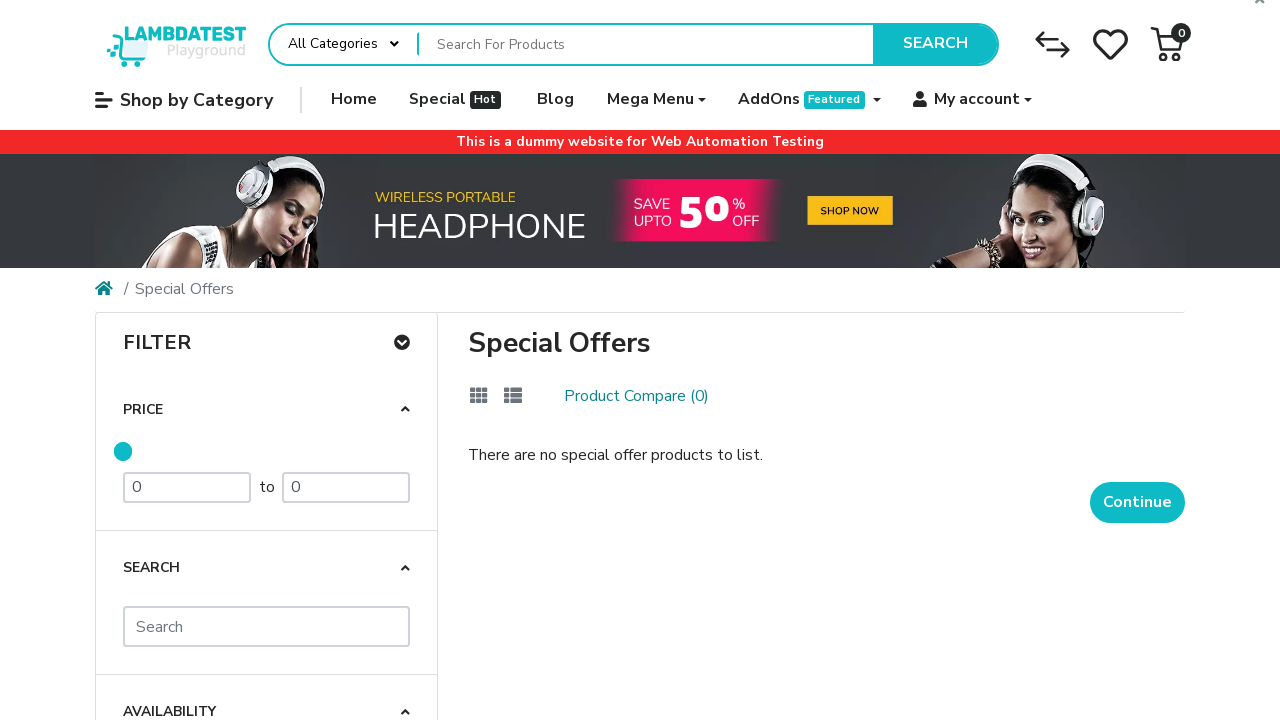

Clicked on 'Continue' link at (1138, 503) on internal:role=link[name="Continue"i]
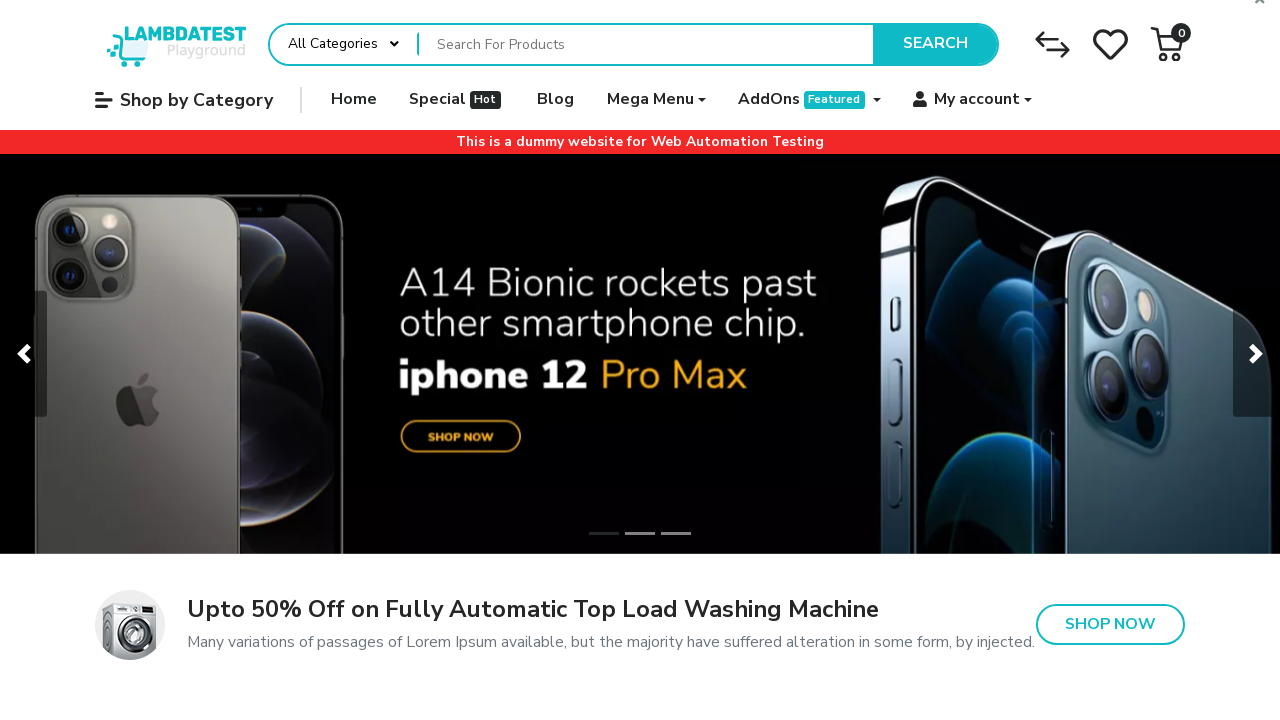

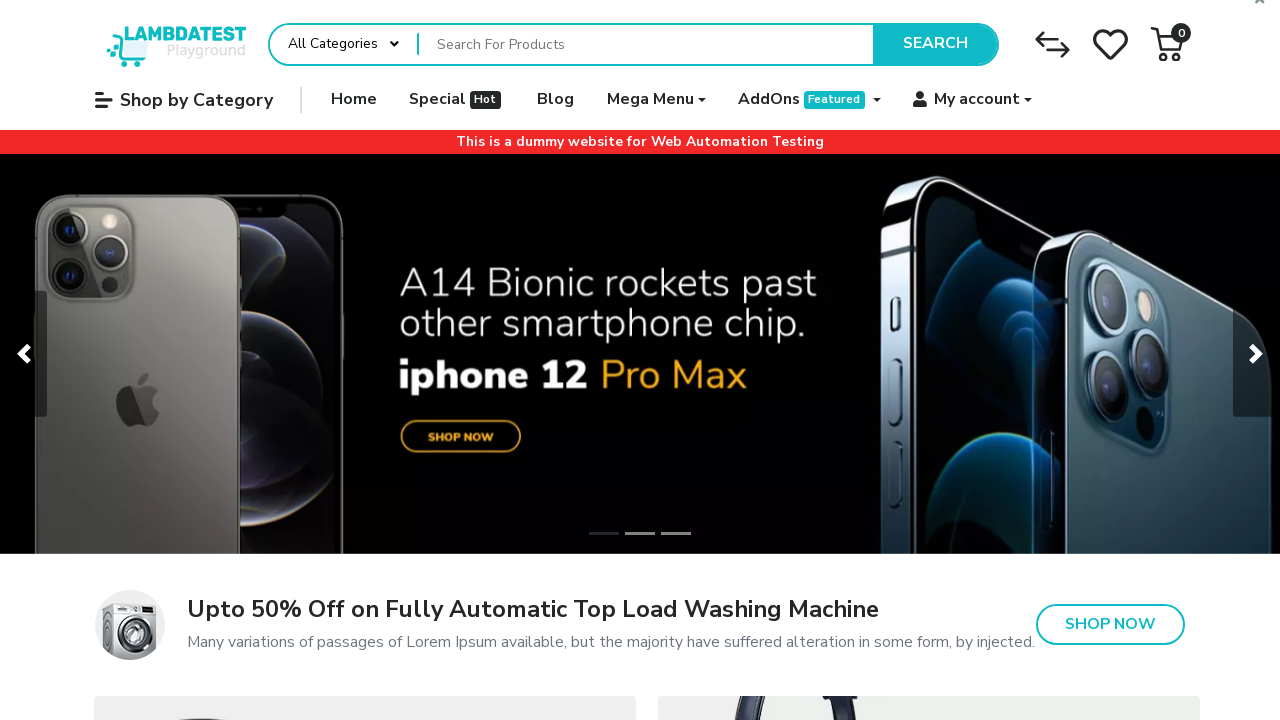